Tests a practice form by filling in personal details including name, gender, experience, date, profession, automation tool preferences, and selecting options from dropdown menus.

Starting URL: https://www.techlistic.com/p/selenium-practice-form.html

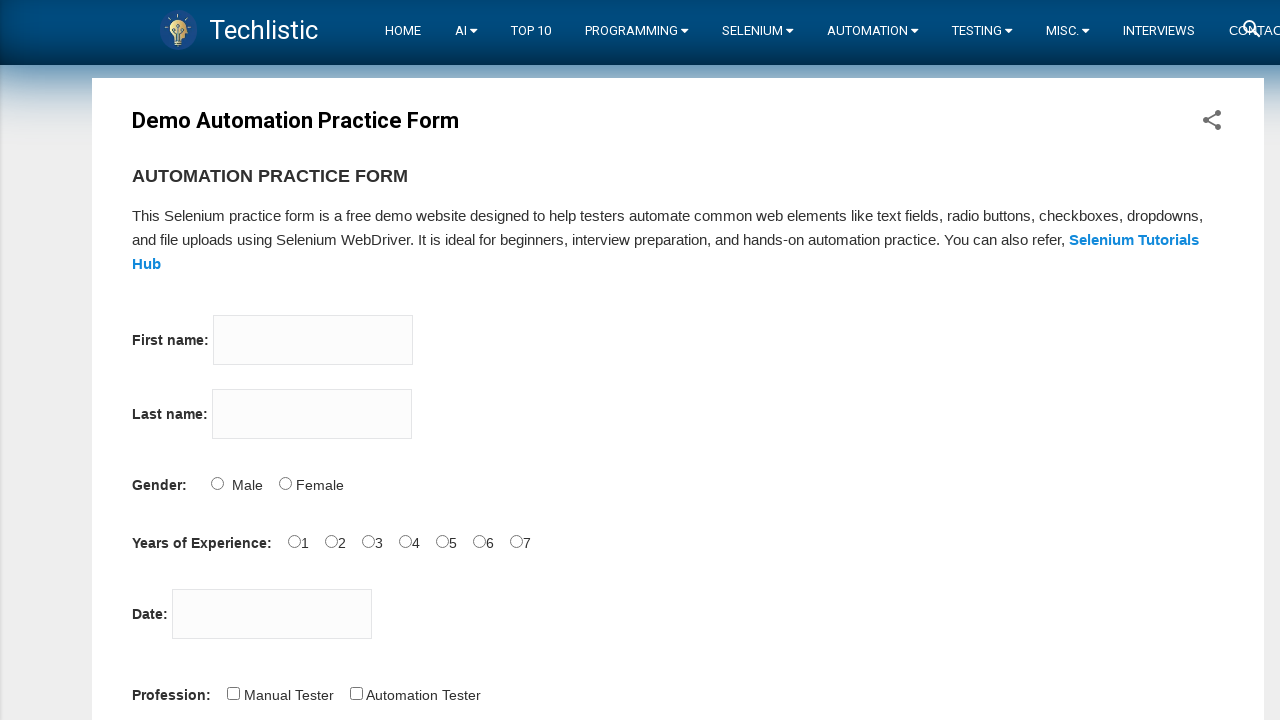

Filled first name field with 'Pooja' on input[name='firstname']
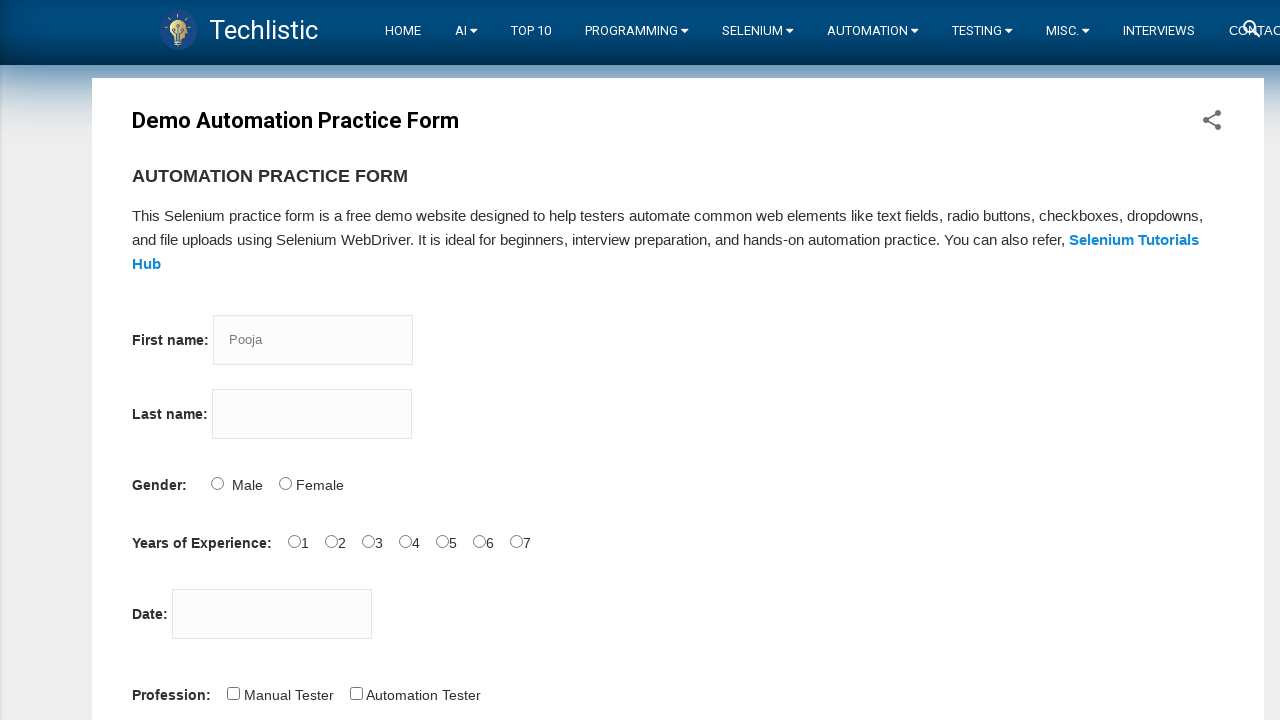

Filled last name field with 'Vispute' on input[name='lastname']
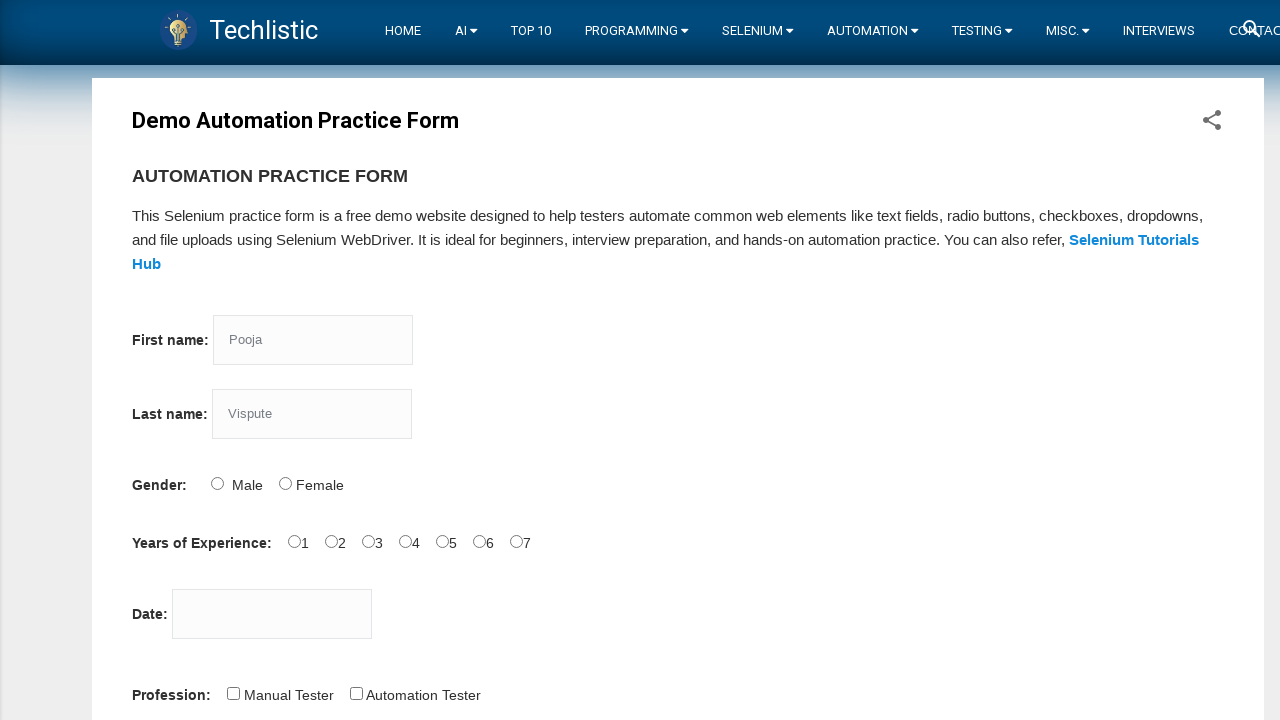

Selected Male gender option at (285, 483) on input#sex-1
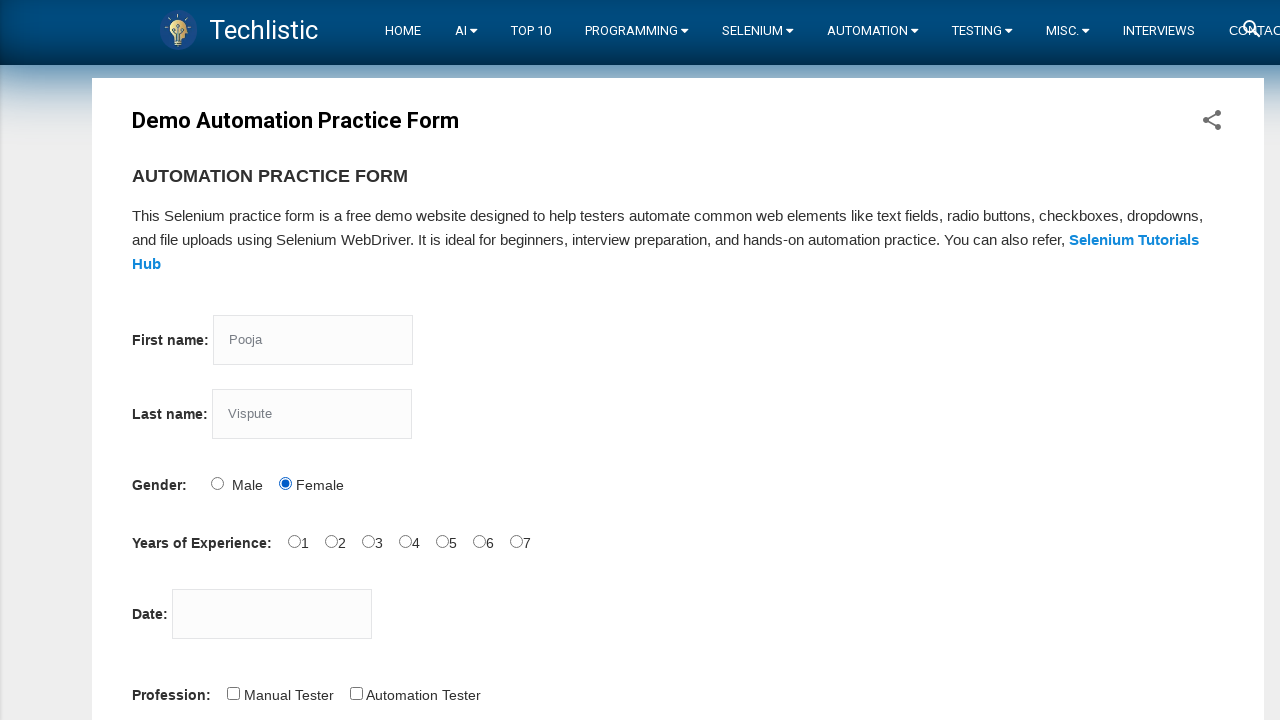

Selected 3 years of experience at (405, 541) on input#exp-3
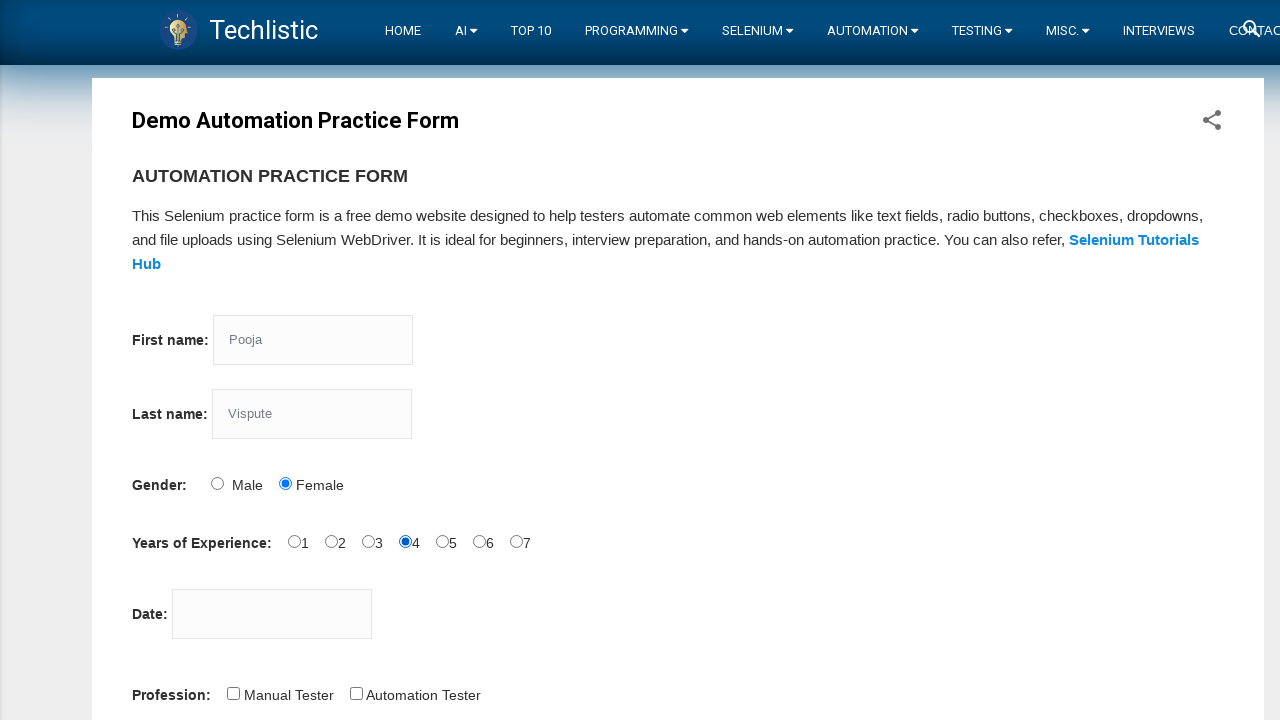

Filled date picker with '14 / 06 / 1996' on input#datepicker
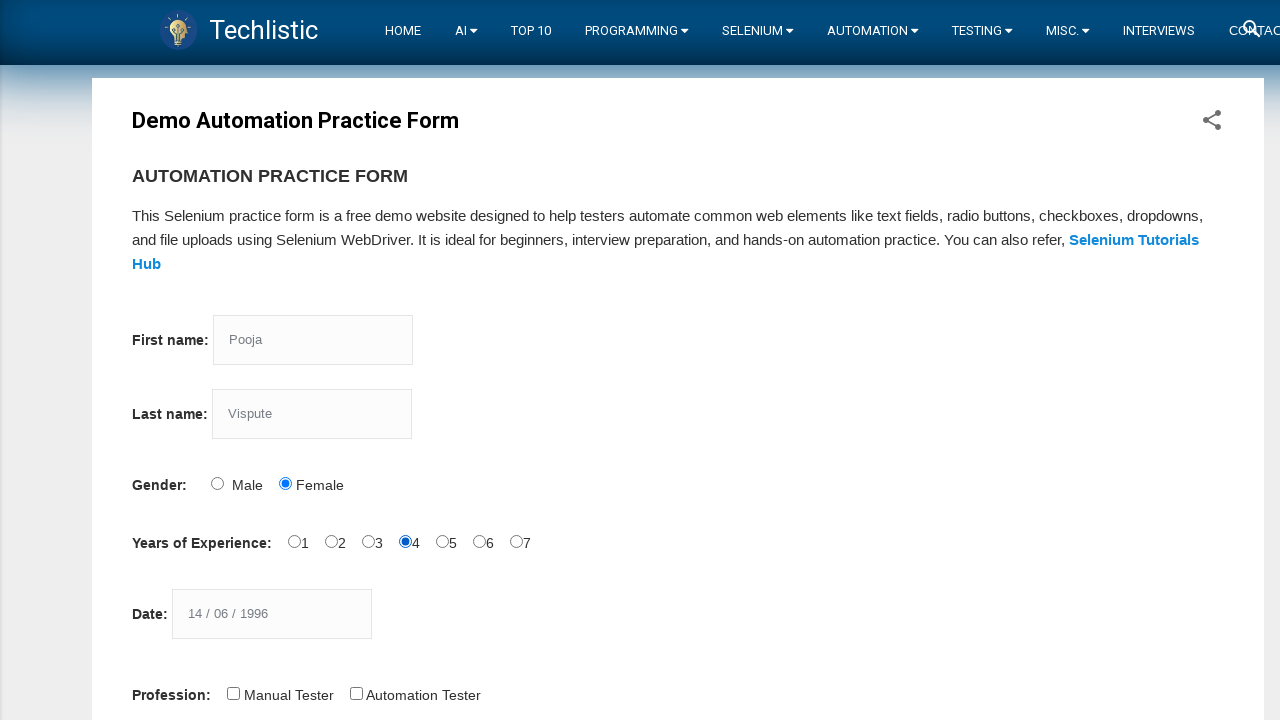

Selected Manual Tester profession at (356, 693) on input#profession-1
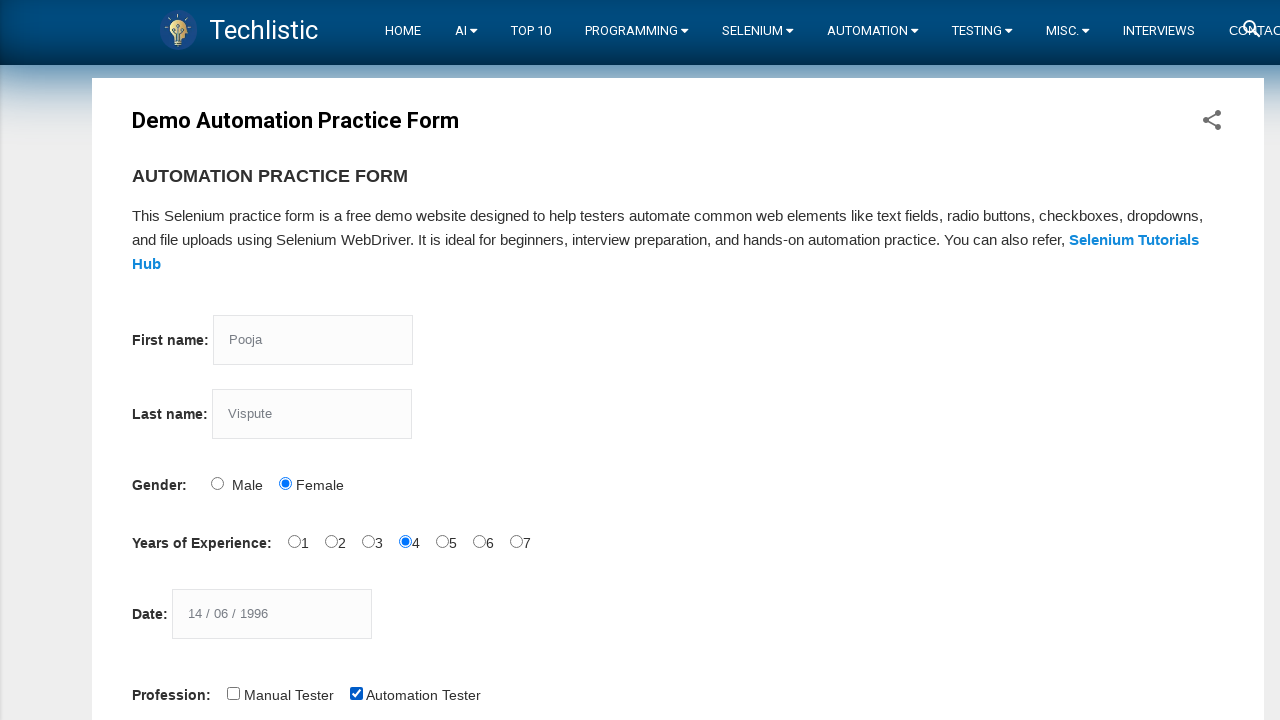

Selected Selenium IDE automation tool at (446, 360) on input#tool-2
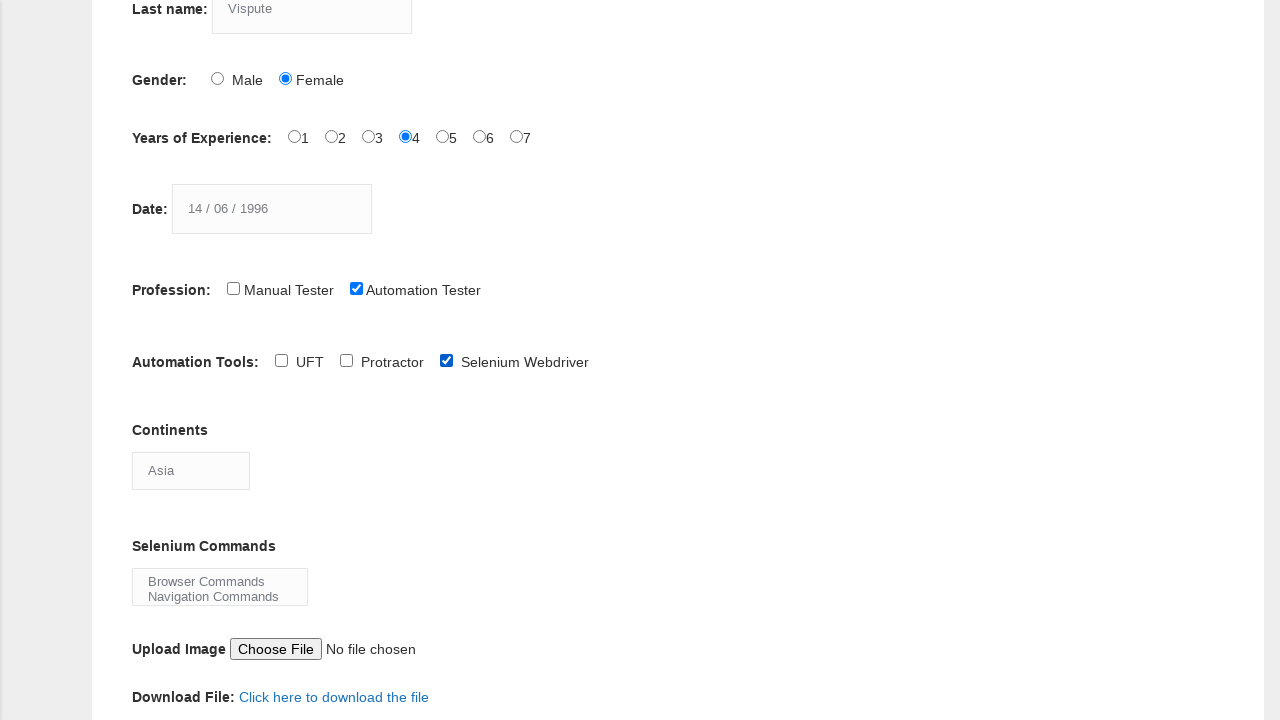

Selected Europe from continents dropdown on select#continents
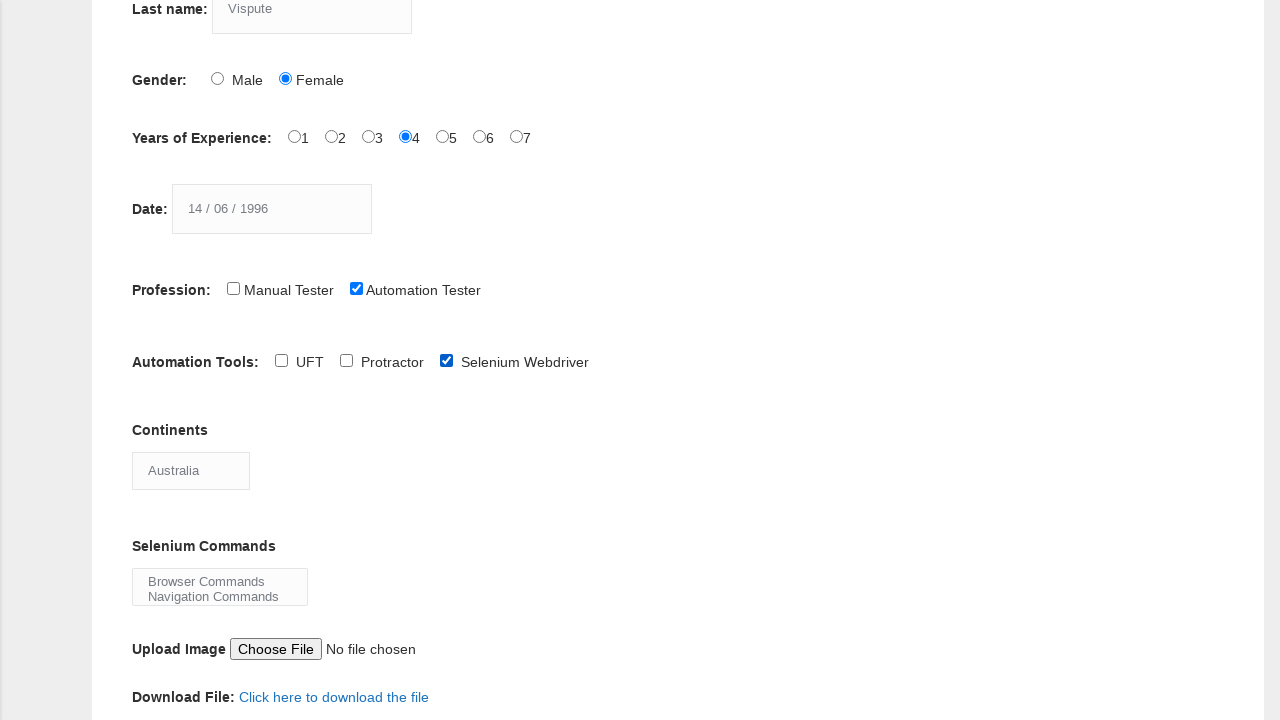

Selected 'Wait Commands' from Selenium commands dropdown on select#selenium_commands
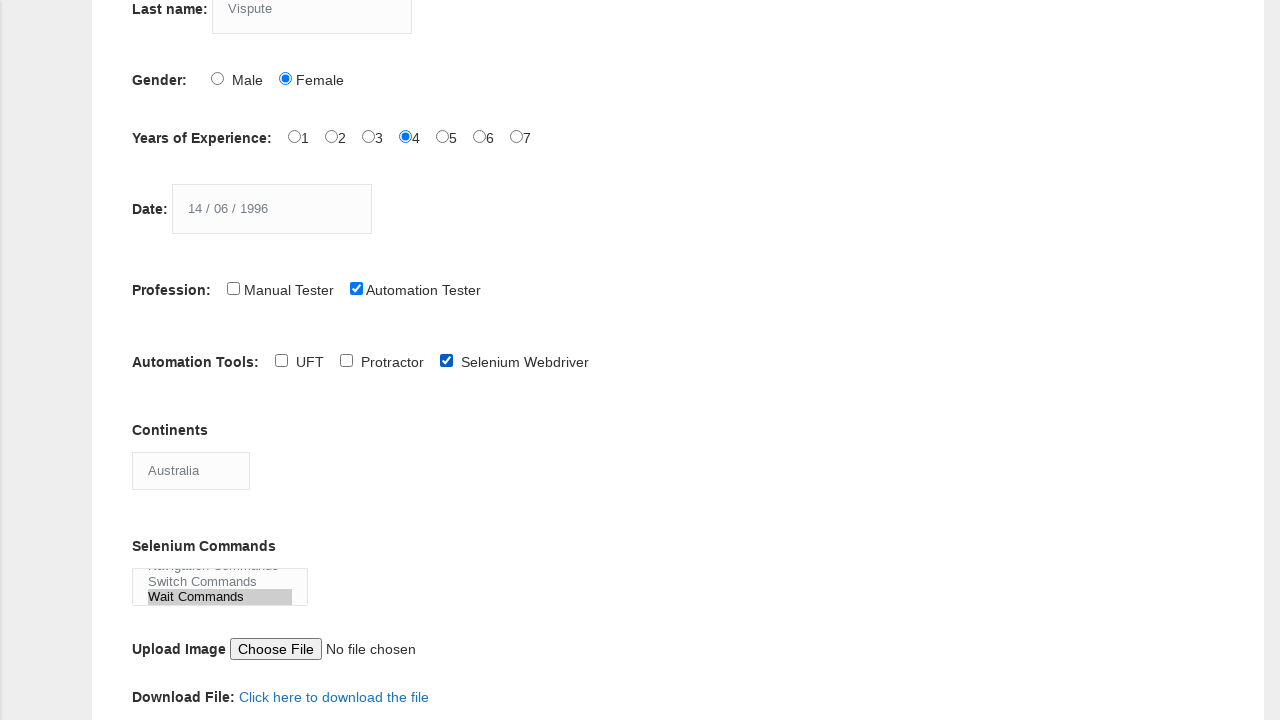

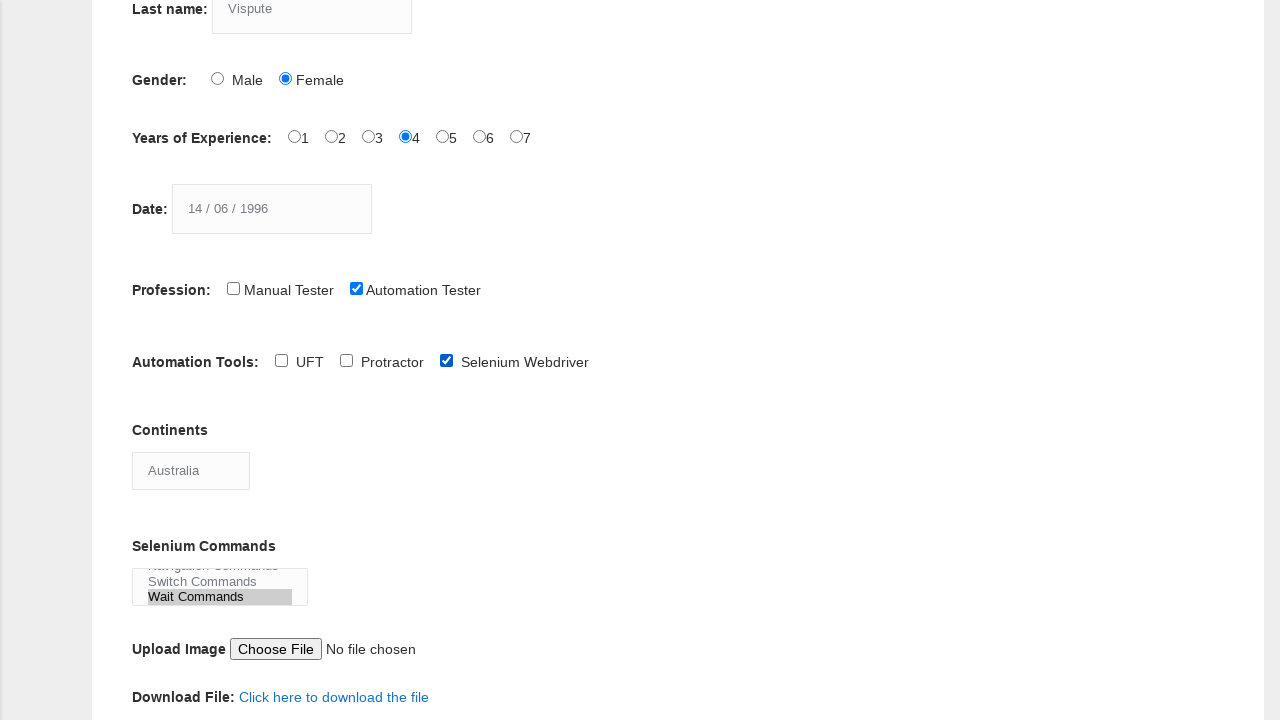